Tests filtering to display only active (uncompleted) items

Starting URL: https://demo.playwright.dev/todomvc

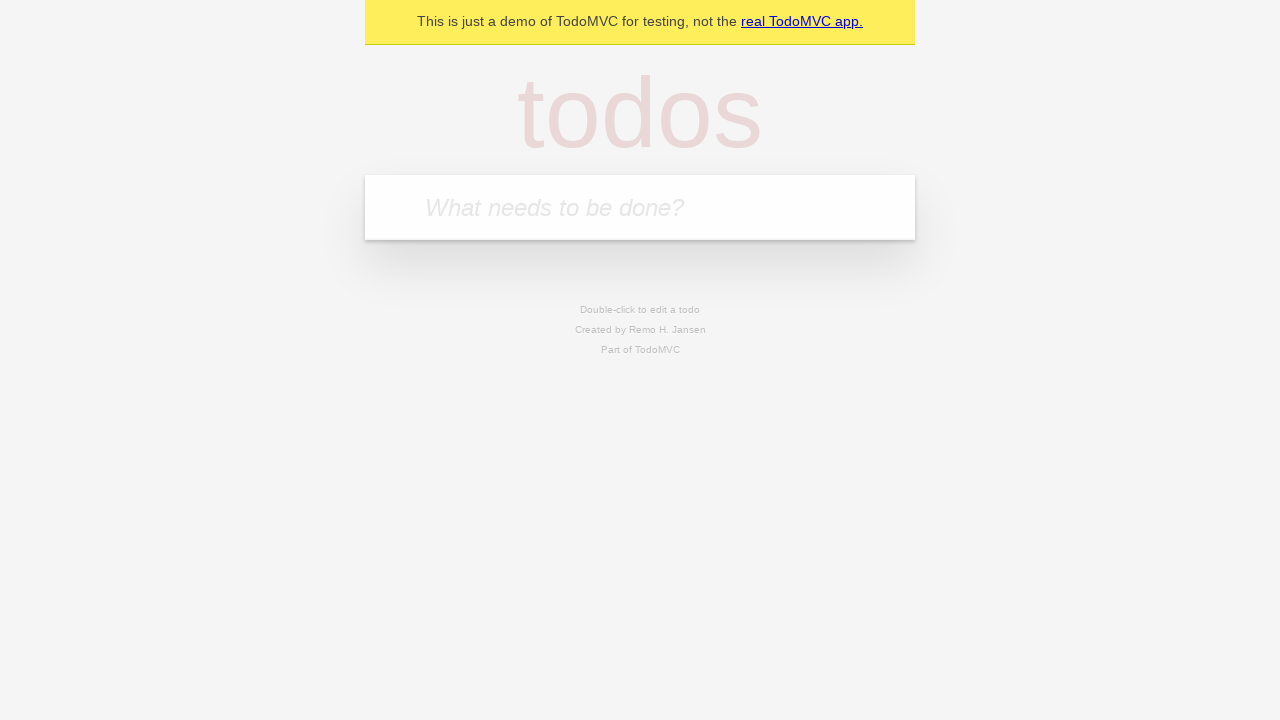

Filled todo input with 'buy some cheese' on internal:attr=[placeholder="What needs to be done?"i]
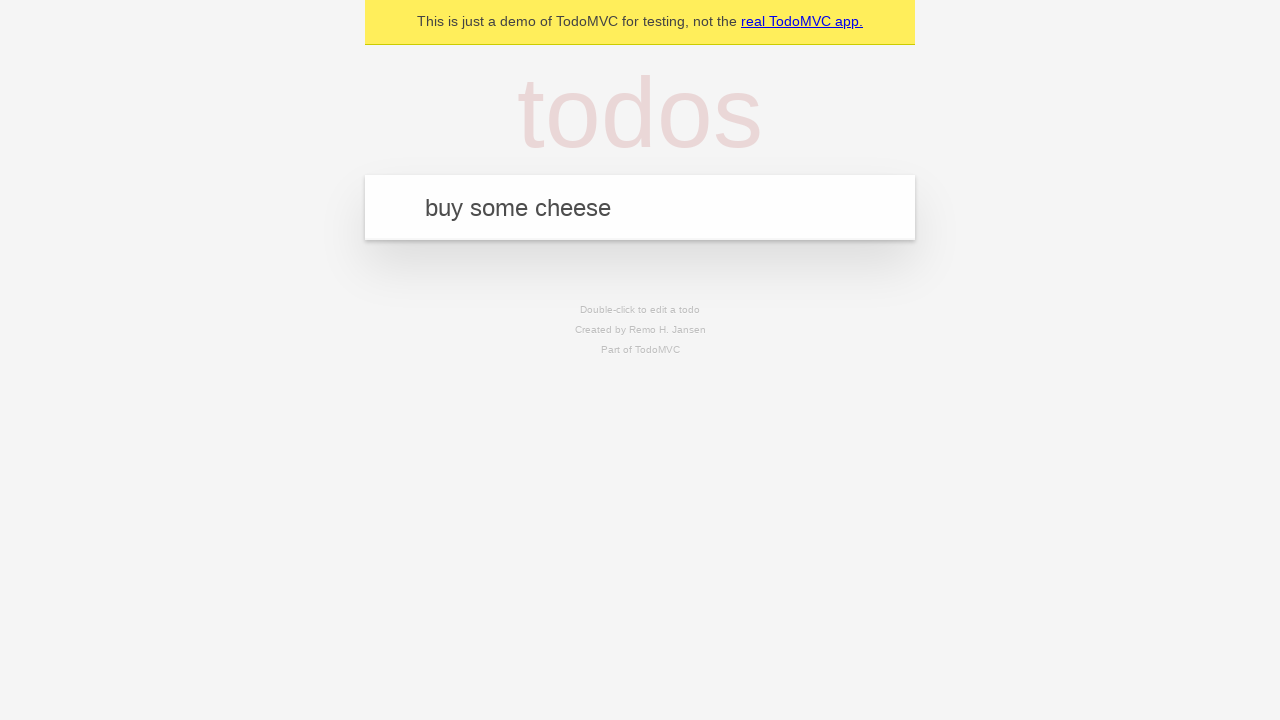

Pressed Enter to add first todo on internal:attr=[placeholder="What needs to be done?"i]
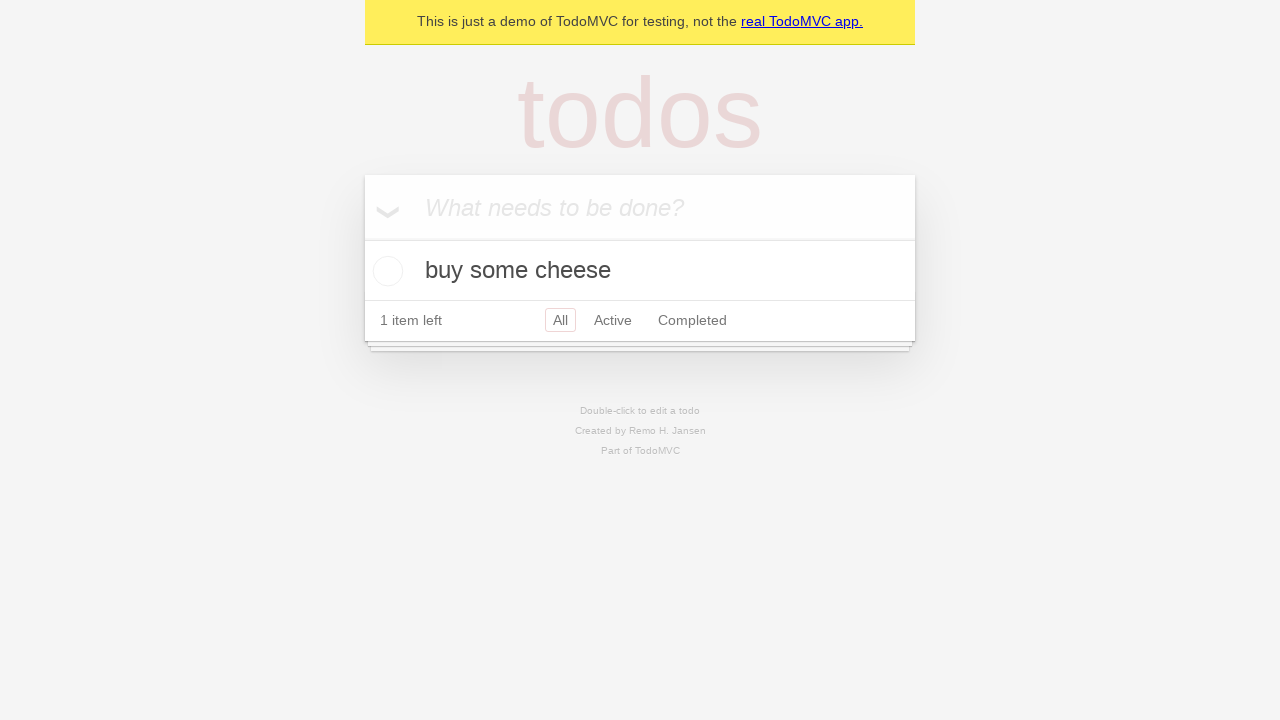

Filled todo input with 'feed the cat' on internal:attr=[placeholder="What needs to be done?"i]
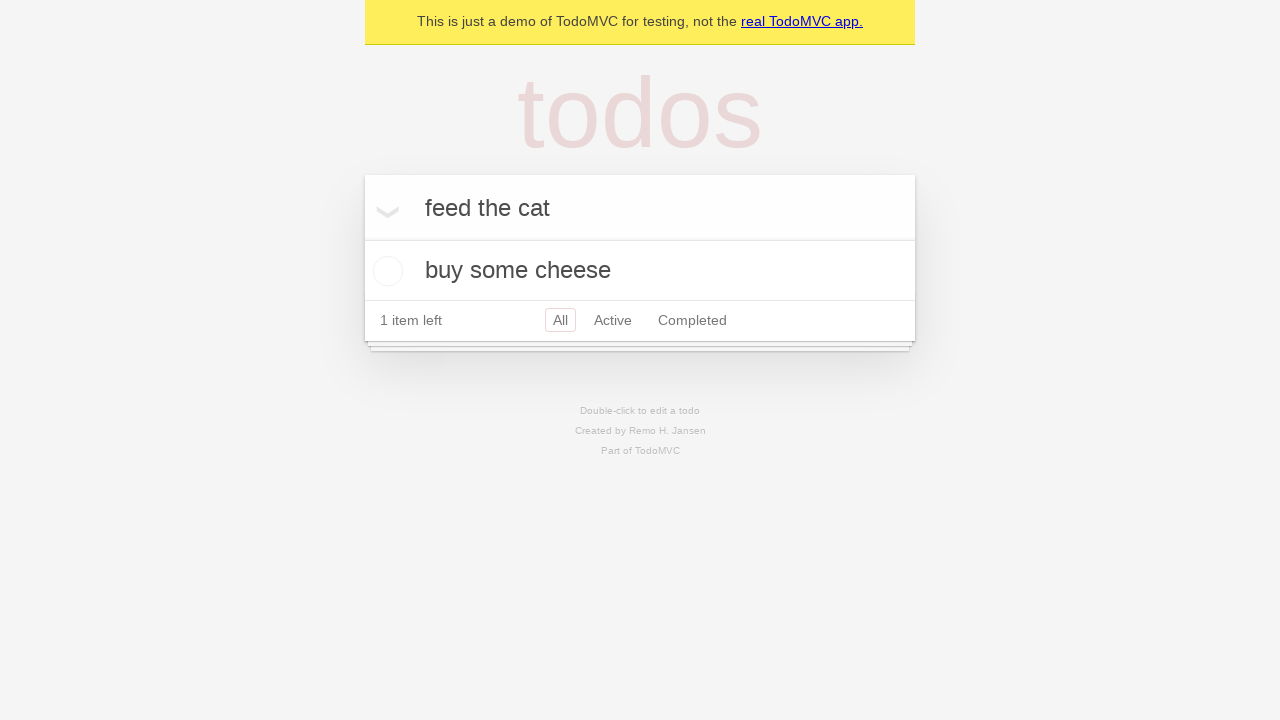

Pressed Enter to add second todo on internal:attr=[placeholder="What needs to be done?"i]
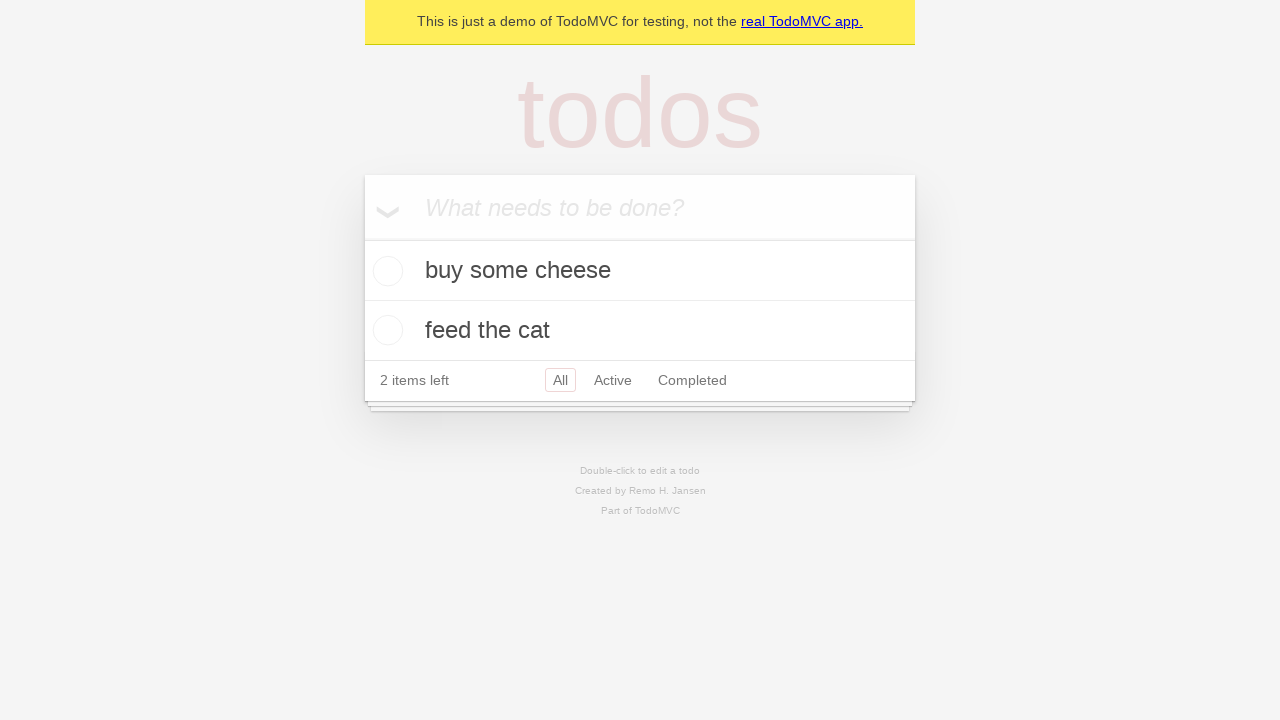

Filled todo input with 'book a doctors appointment' on internal:attr=[placeholder="What needs to be done?"i]
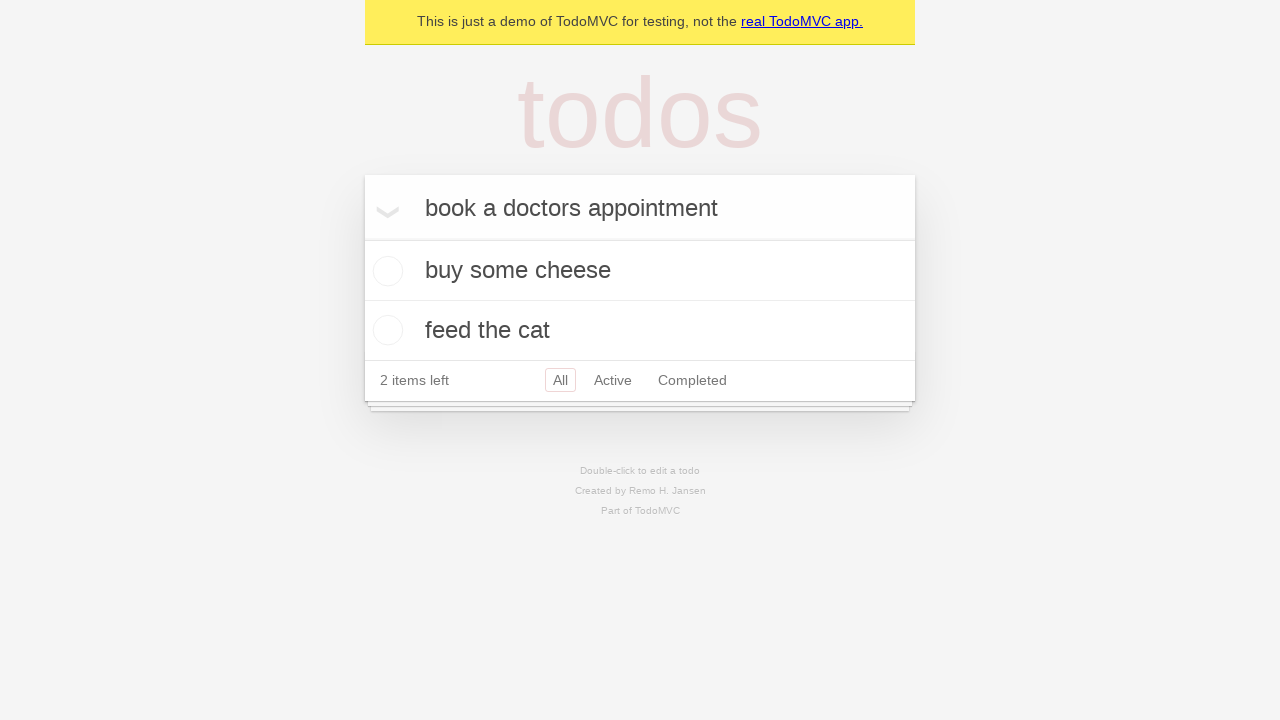

Pressed Enter to add third todo on internal:attr=[placeholder="What needs to be done?"i]
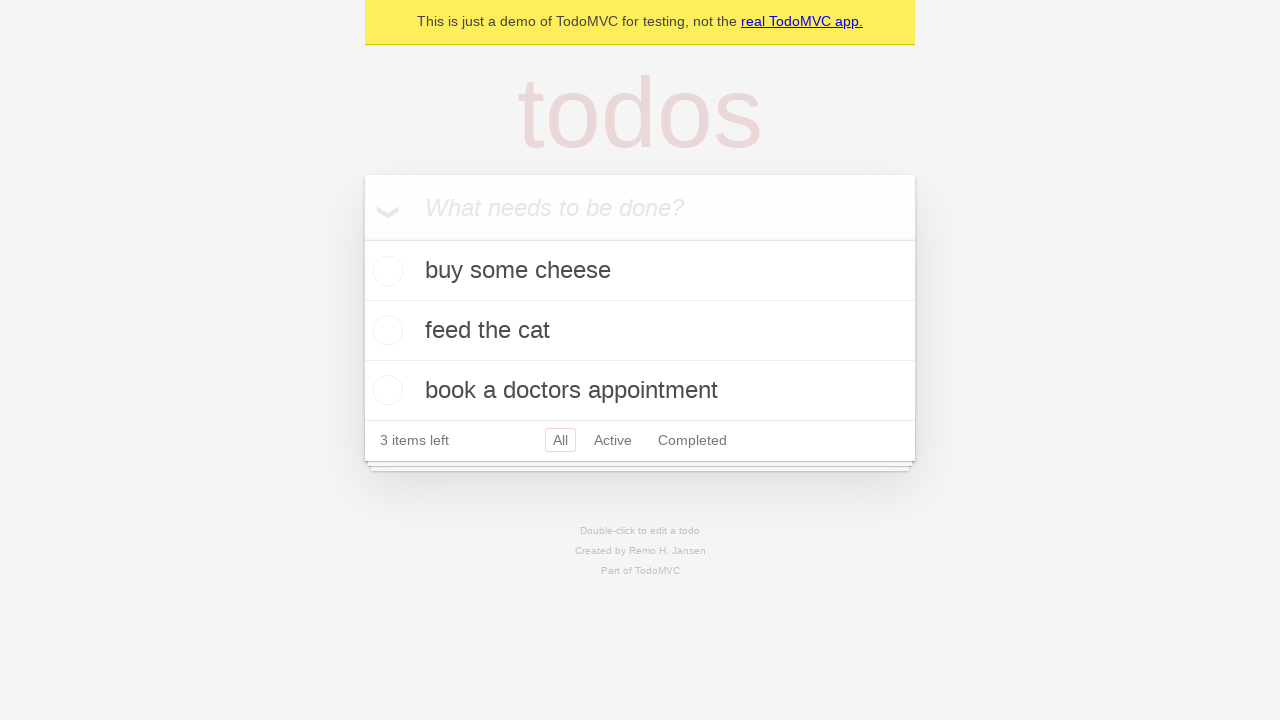

Checked the second todo item to mark it complete at (385, 330) on internal:testid=[data-testid="todo-item"s] >> nth=1 >> internal:role=checkbox
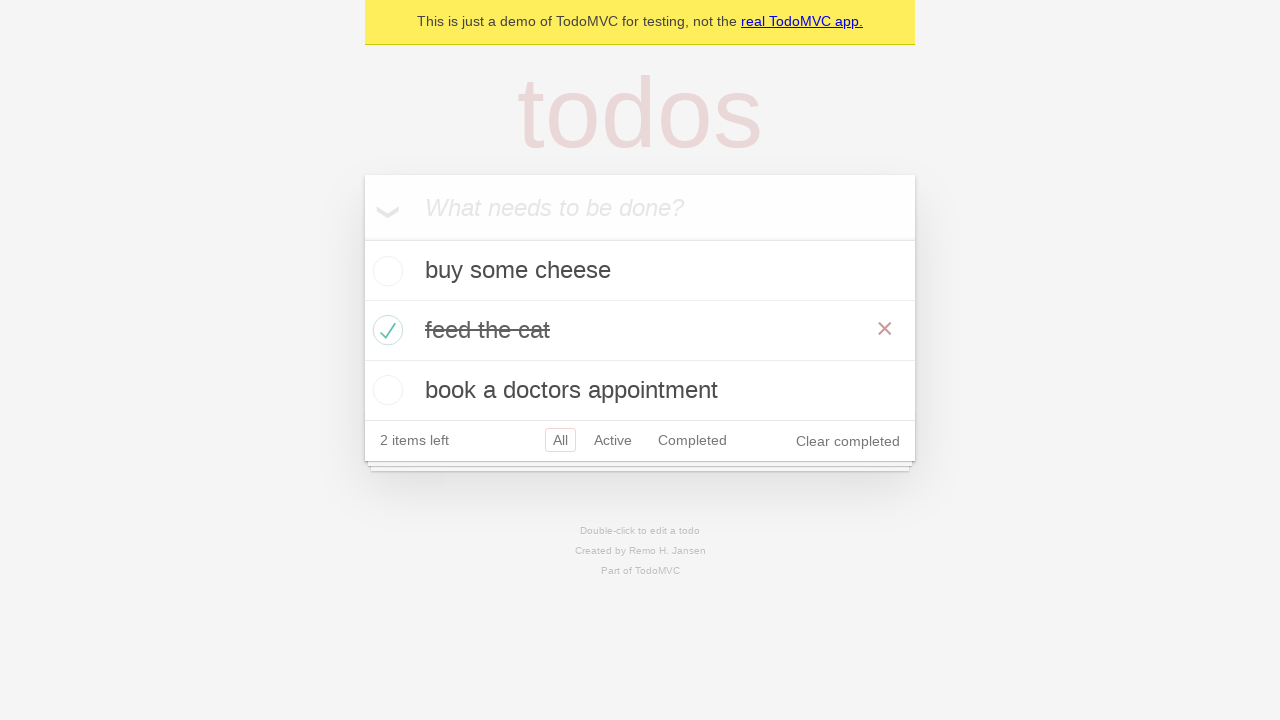

Clicked the 'Active' filter to display only uncompleted items at (613, 440) on internal:role=link[name="Active"i]
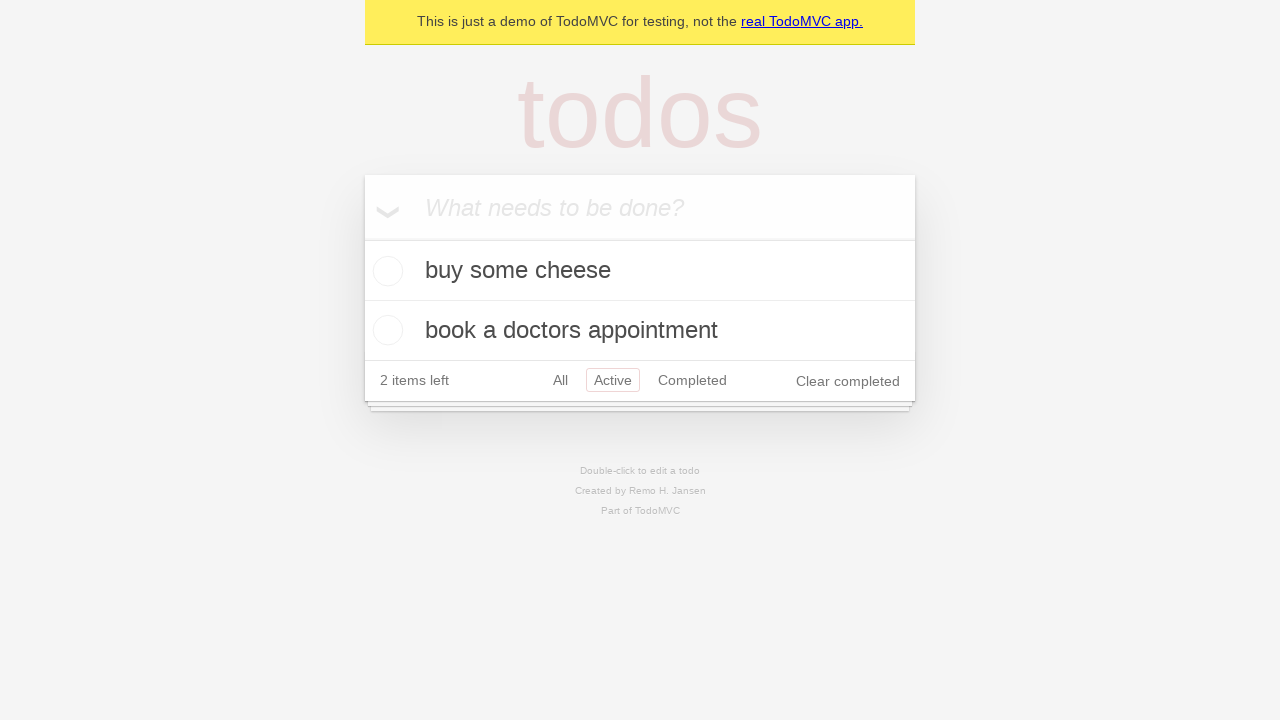

Filtered view loaded showing 2 active todo items
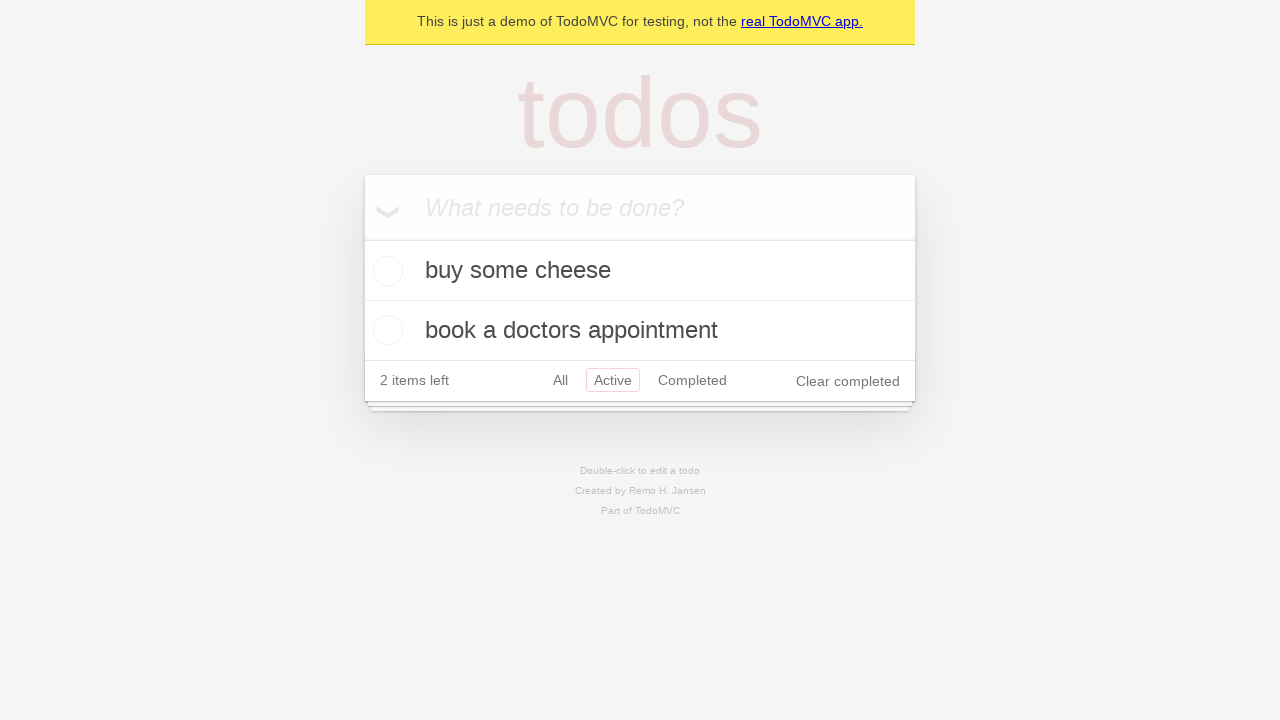

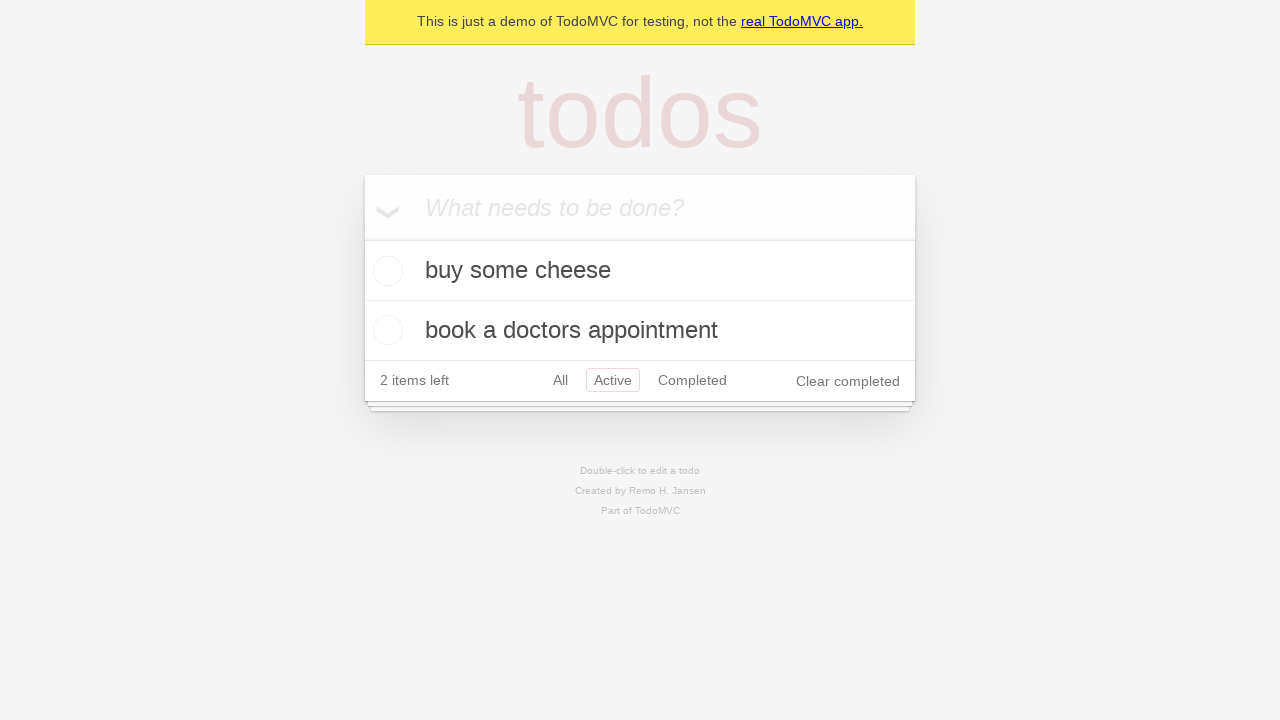